Navigates to the e-junkie shop demo site and clicks on the File Downloads section

Starting URL: https://shopdemo.e-junkie.com/

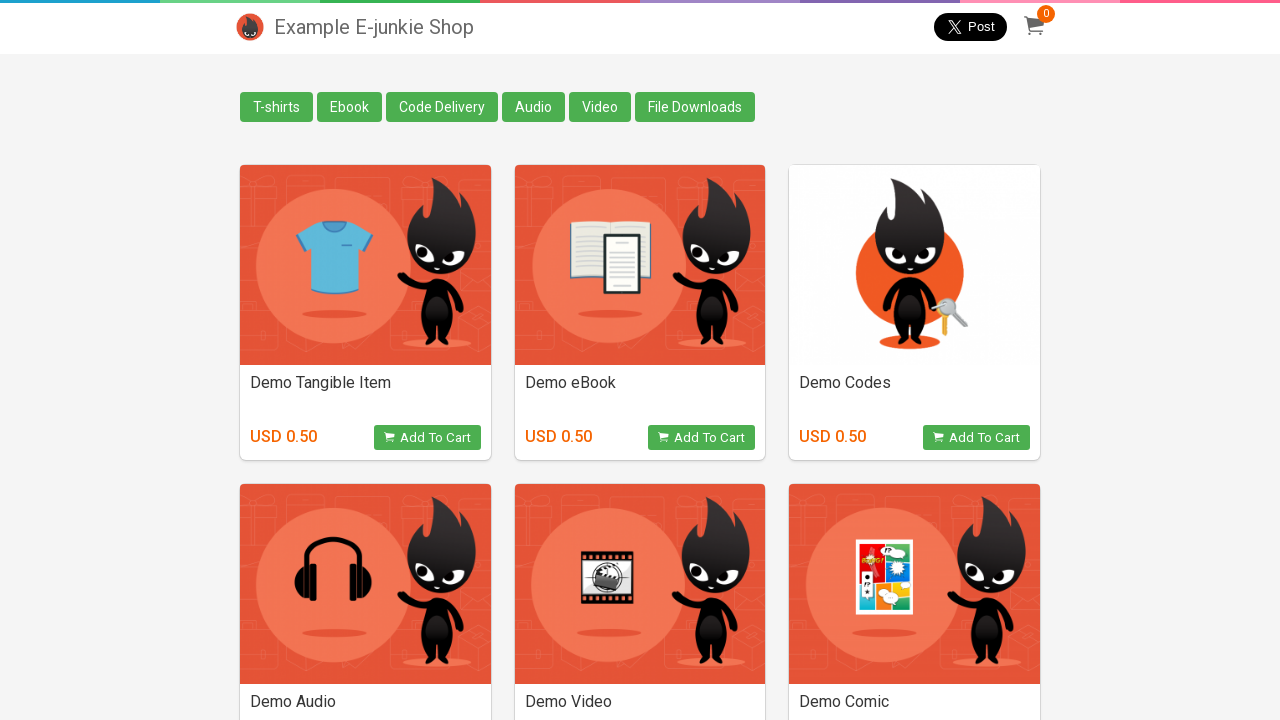

Clicked on File Downloads section in e-junkie shop demo at (695, 107) on xpath=//div[@class='column all_tag']//a[normalize-space()='File Downloads']
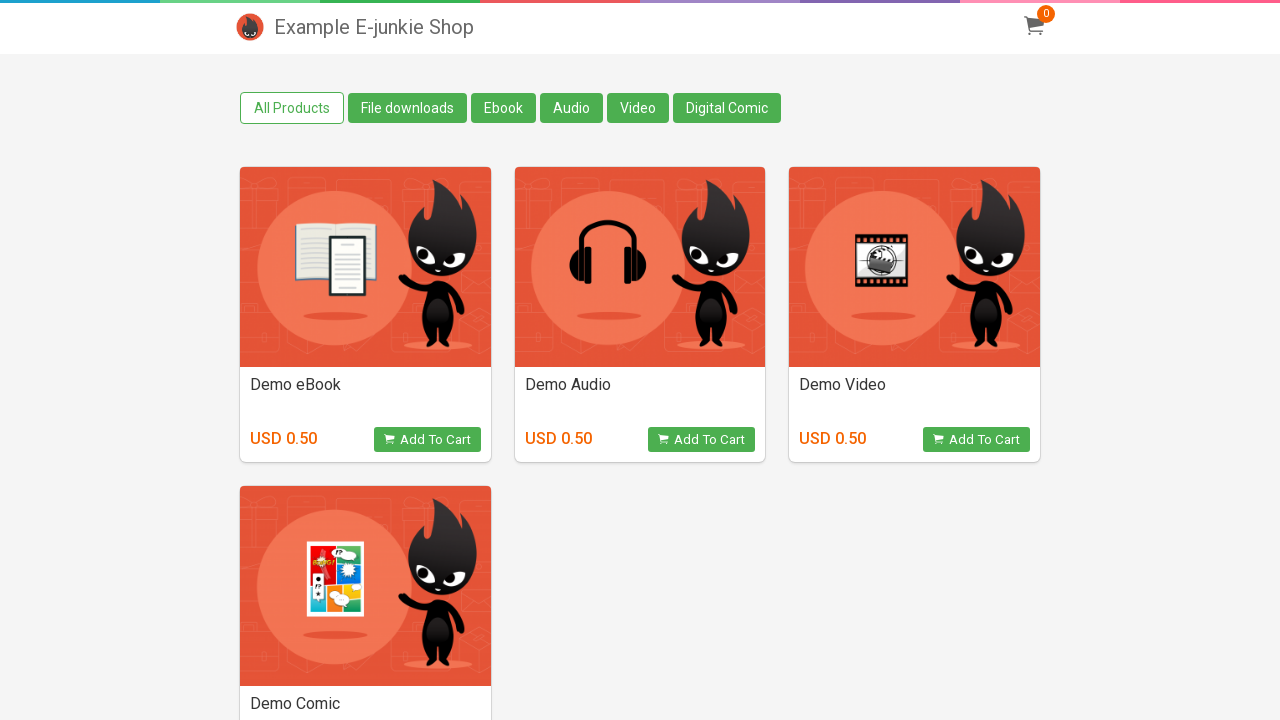

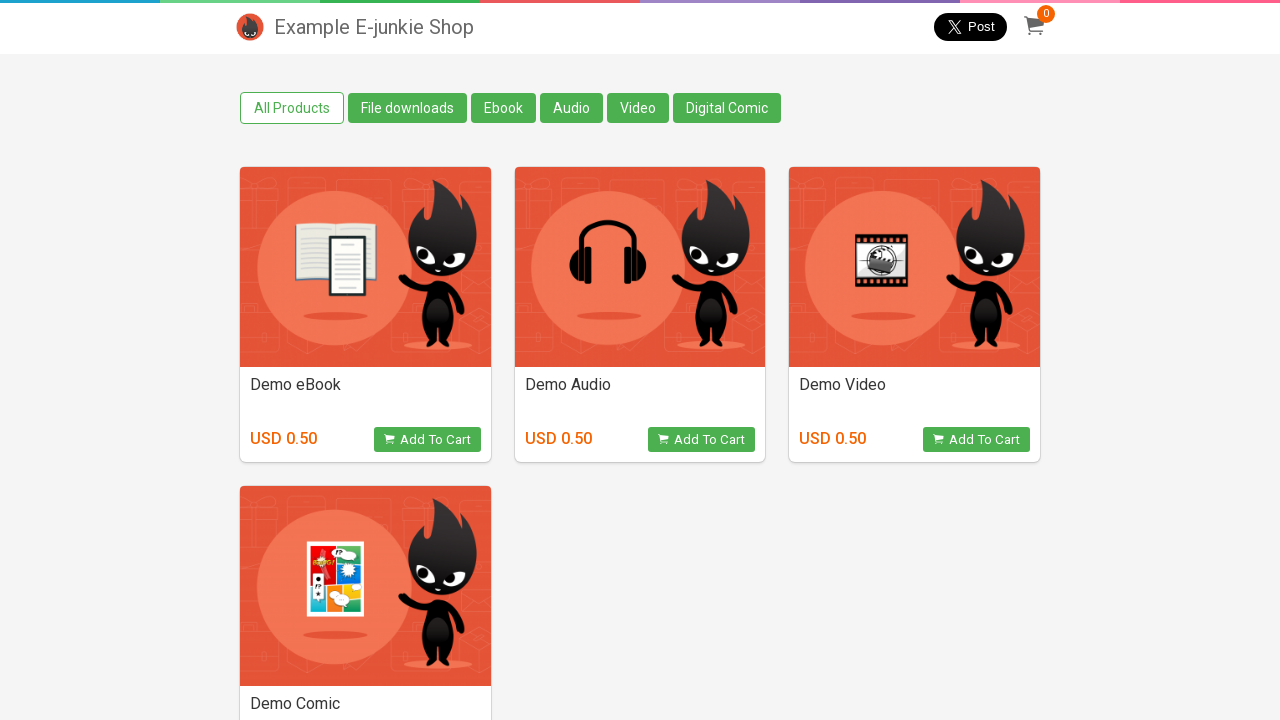